Tests various JavaScript alert interactions including simple alerts, timed alerts, confirmation dialogs, and prompt dialogs on the DemoQA alerts page

Starting URL: https://demoqa.com/alerts

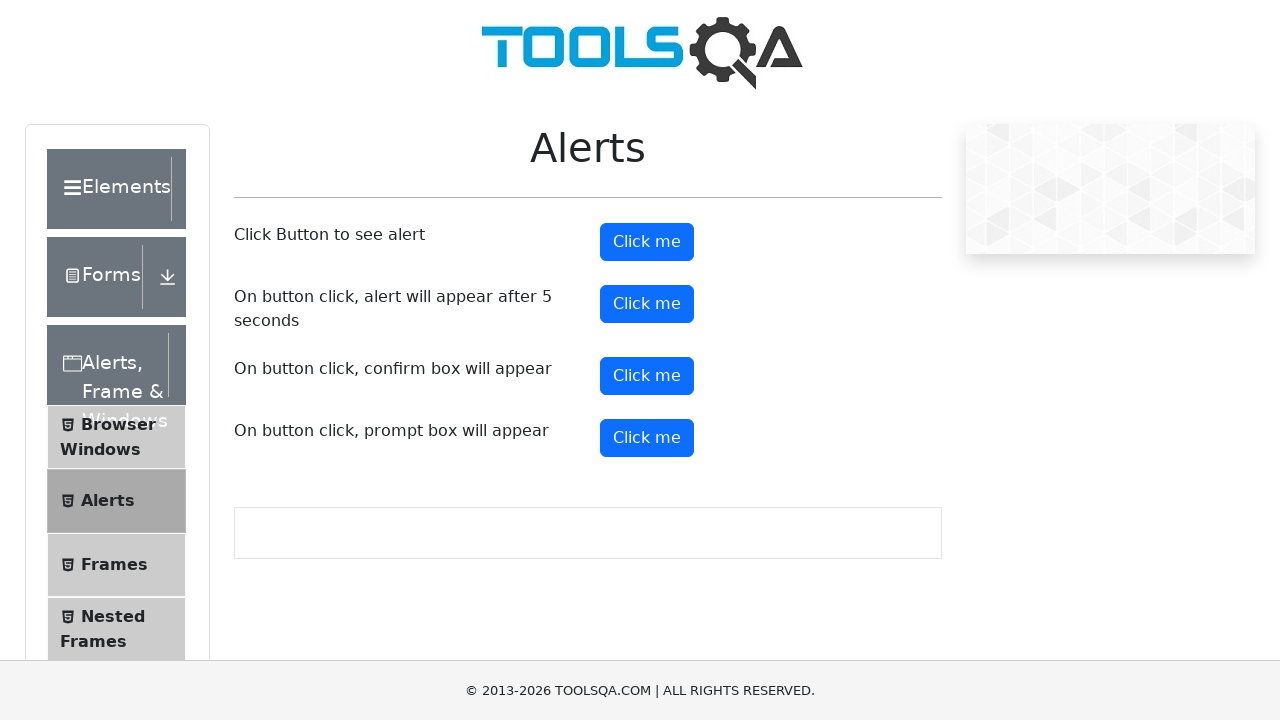

Clicked button to trigger simple alert at (647, 242) on #alertButton
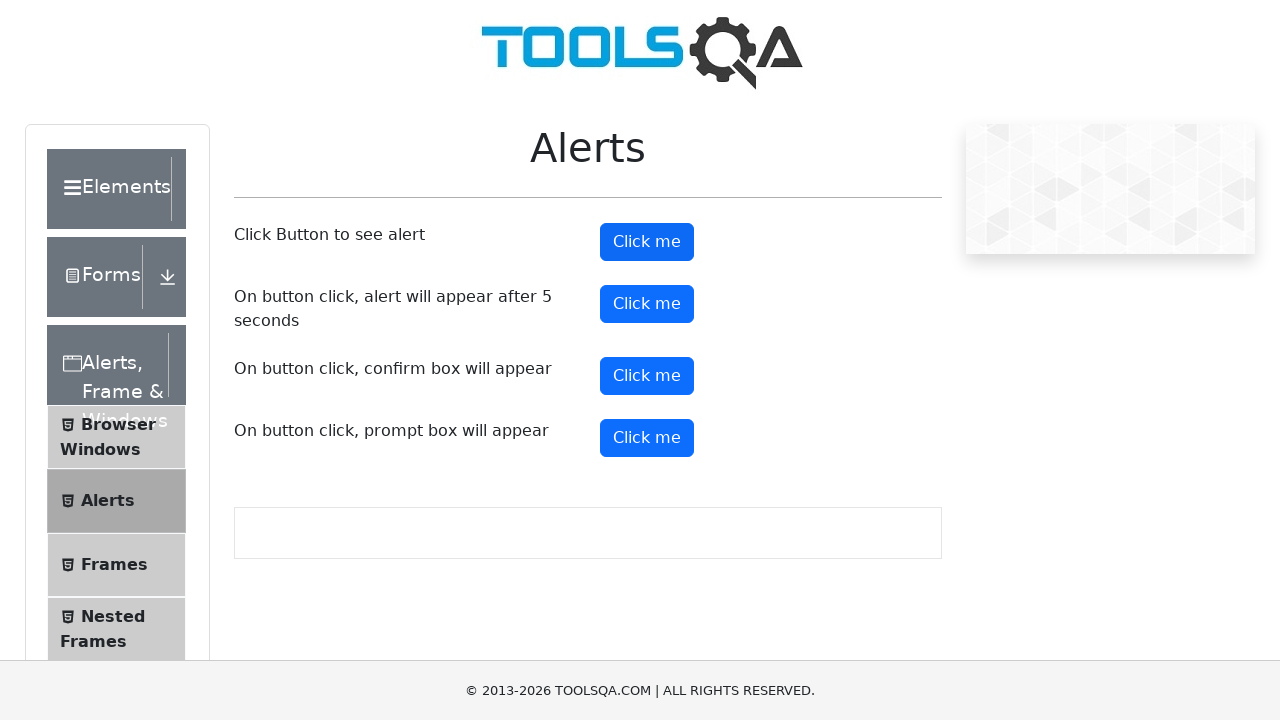

Set up dialog handler to accept simple alert
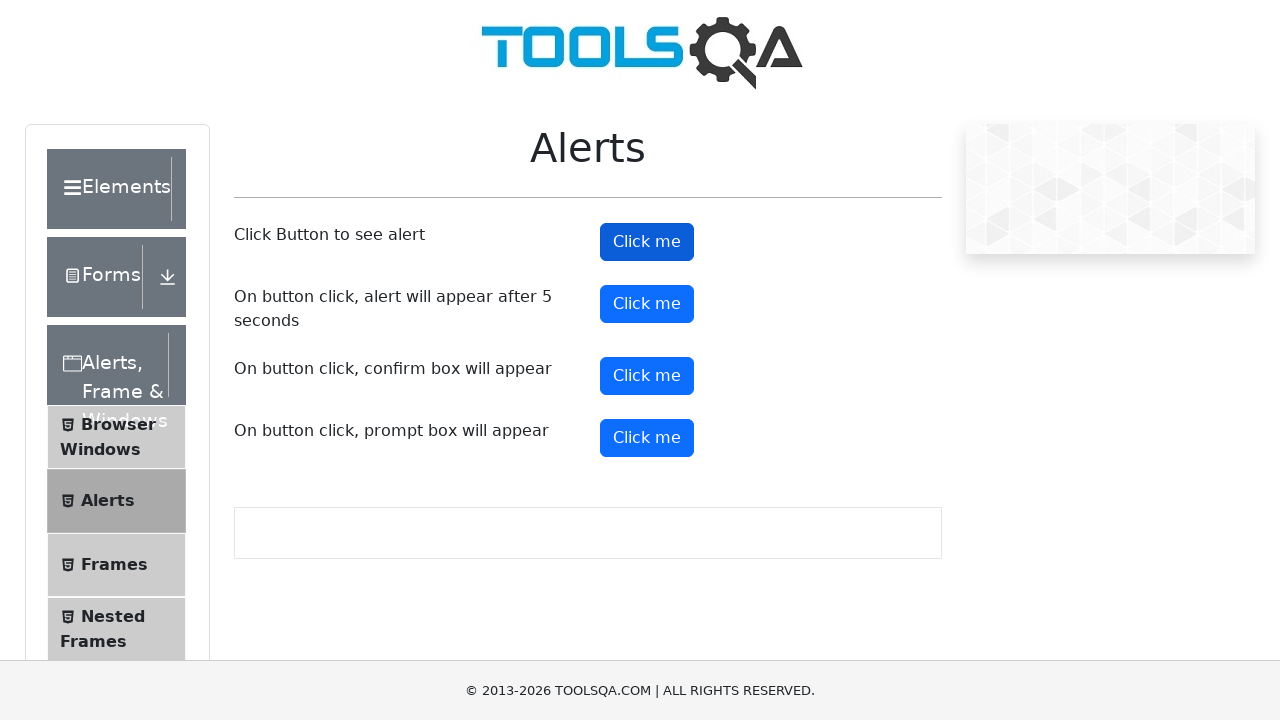

Clicked button to trigger timed alert at (647, 304) on #timerAlertButton
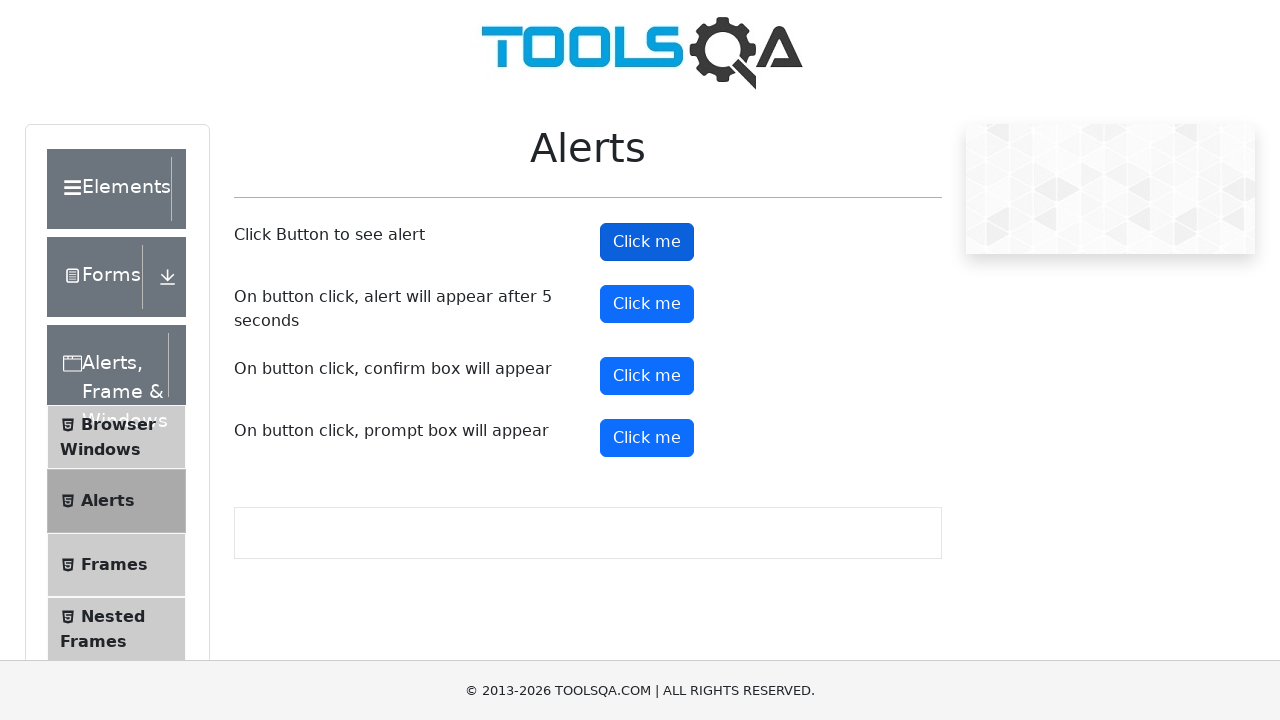

Waited 5 seconds for timed alert to appear
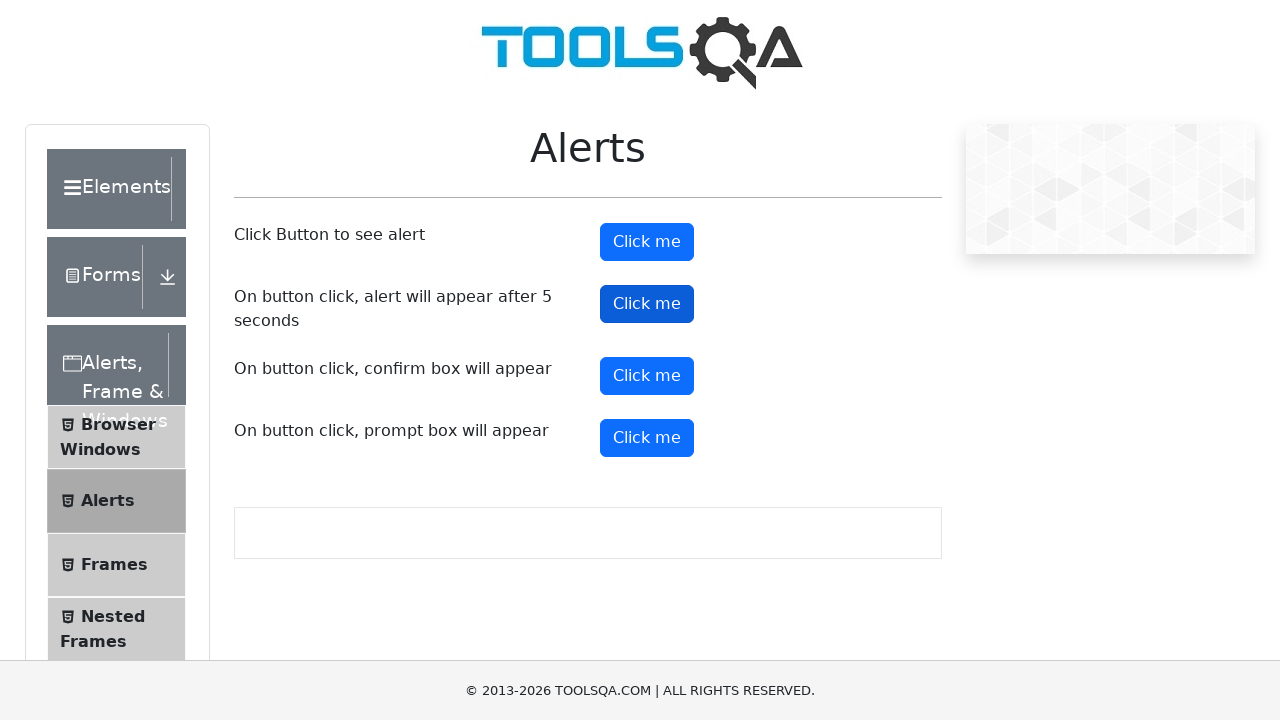

Clicked button to trigger confirmation dialog at (647, 376) on #confirmButton
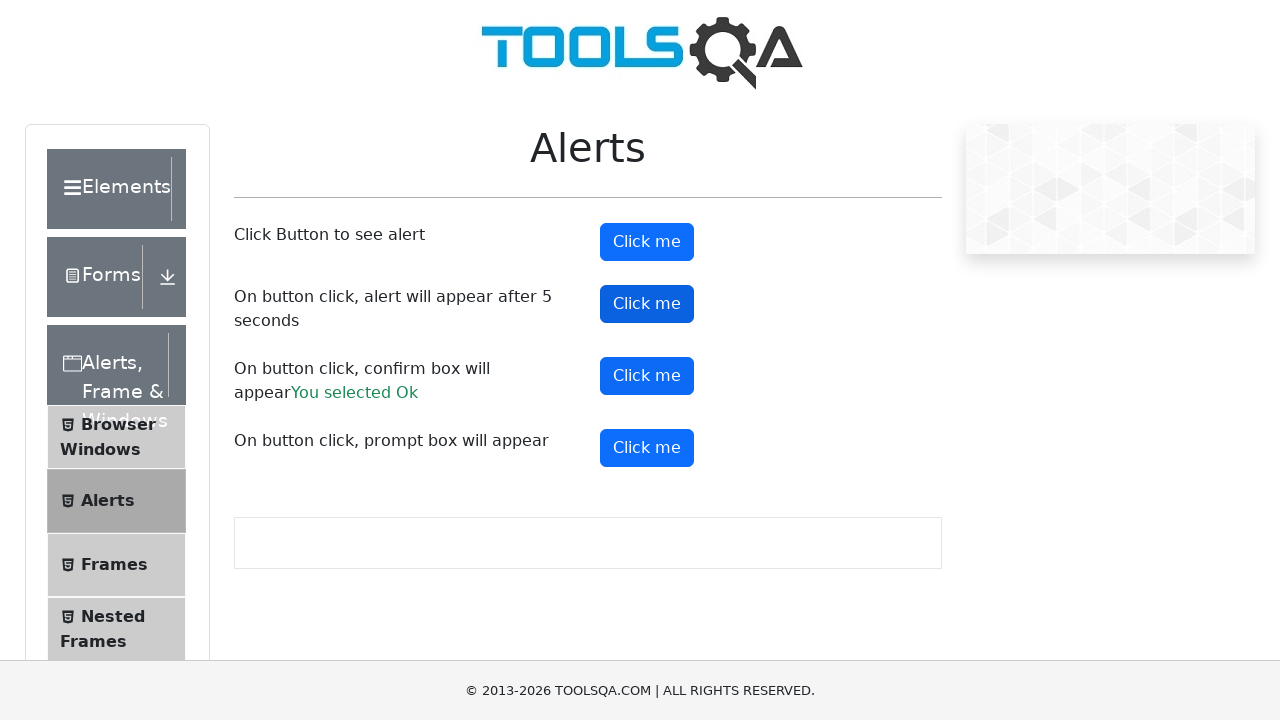

Set up dialog handler for prompt dialog
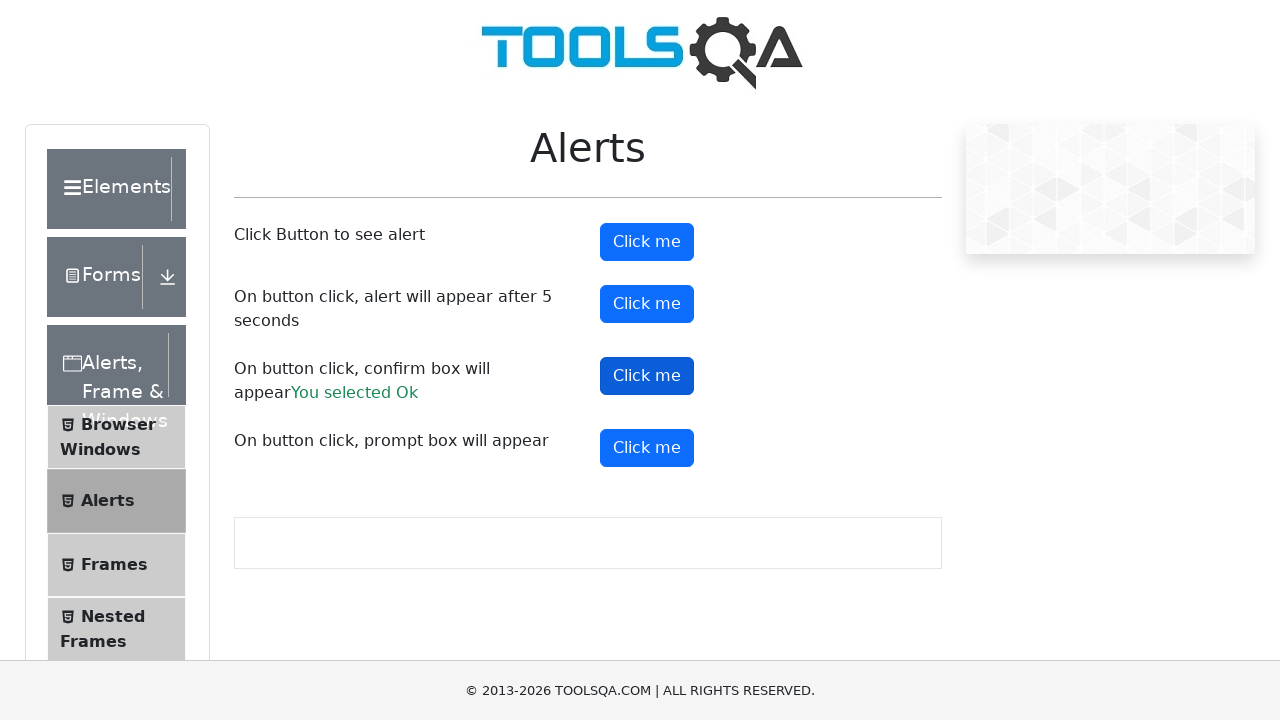

Clicked button to trigger prompt dialog and submitted 'JuaraCoding' at (647, 448) on #promtButton
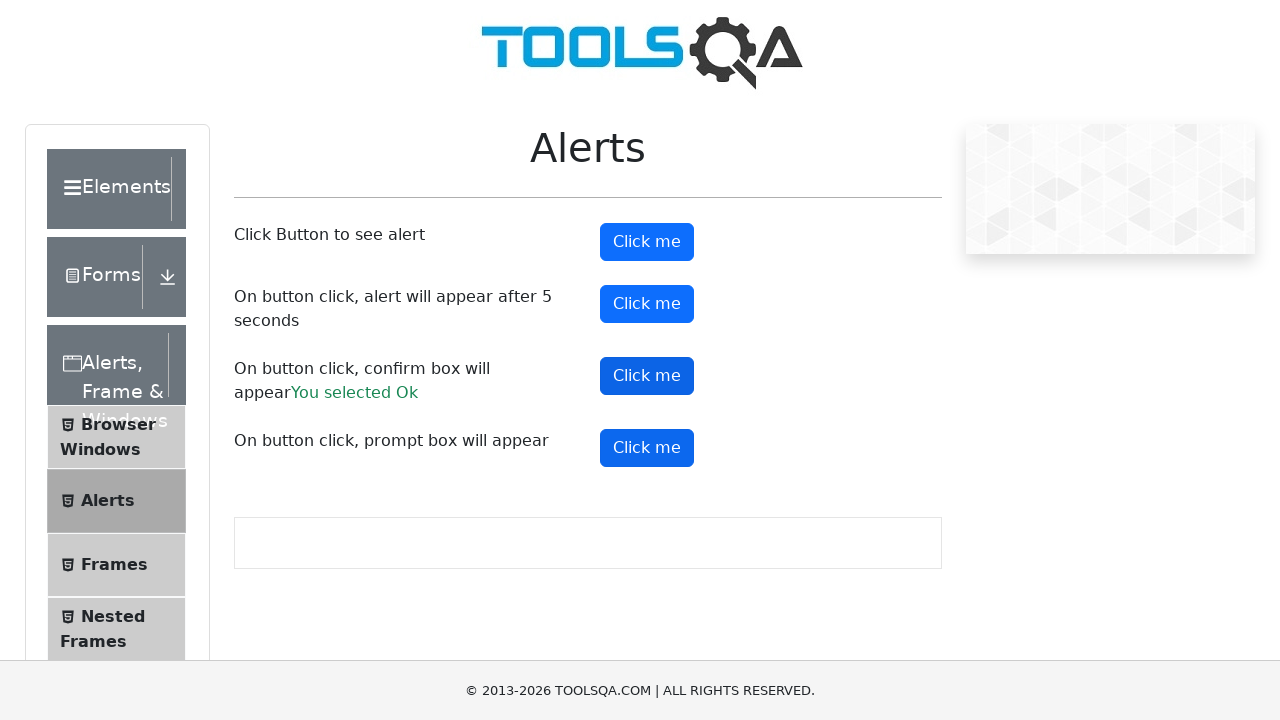

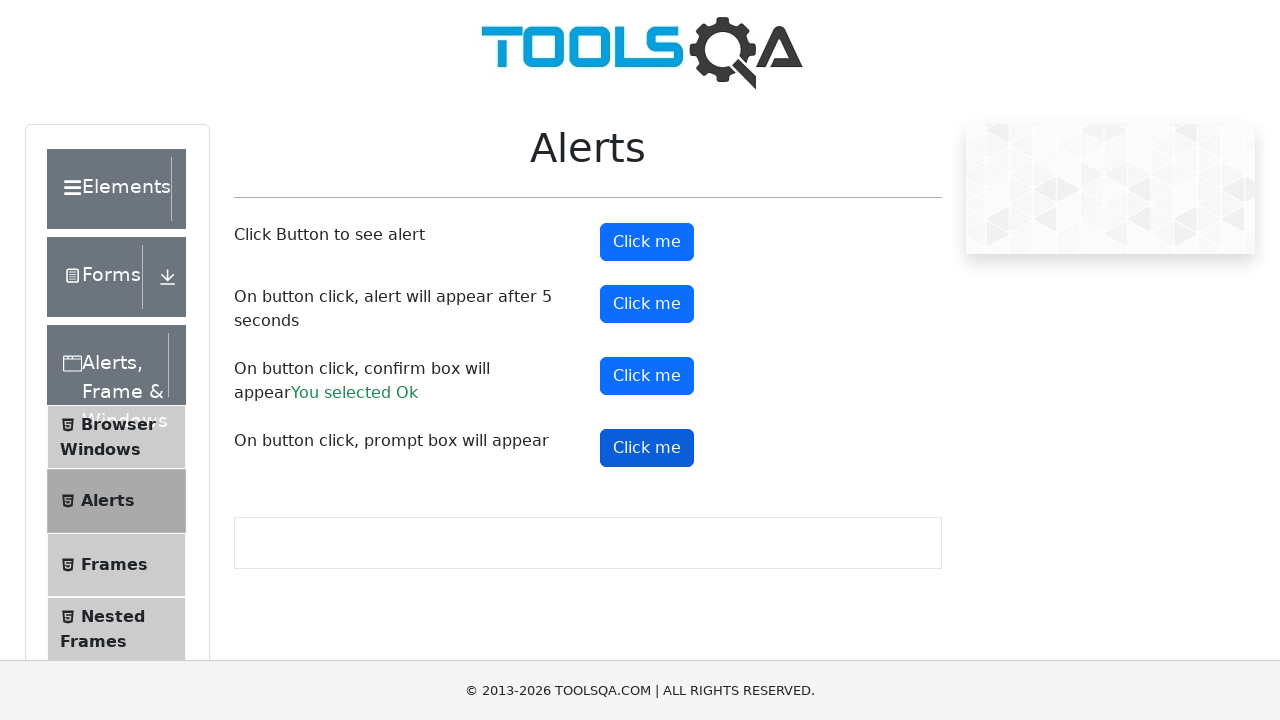